Tests JSON Reporter by clicking on Selenium143 using ID selector

Starting URL: http://omayo.blogspot.com

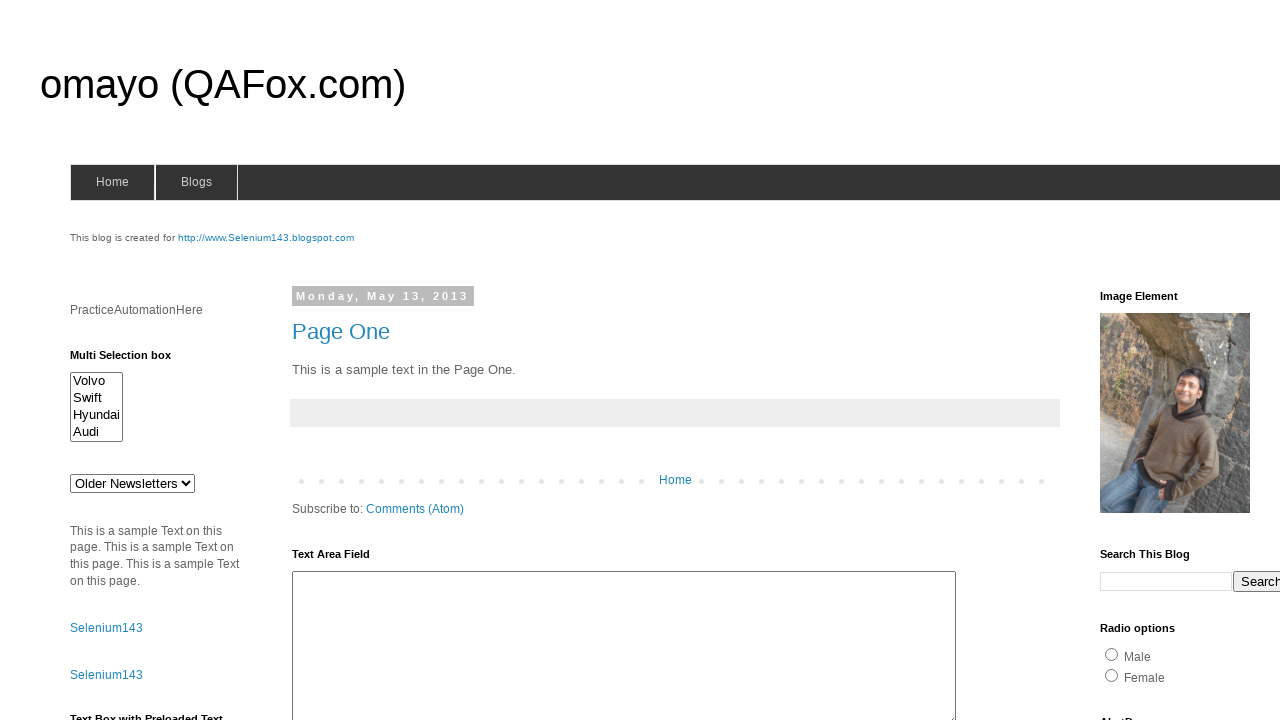

Navigated to http://omayo.blogspot.com
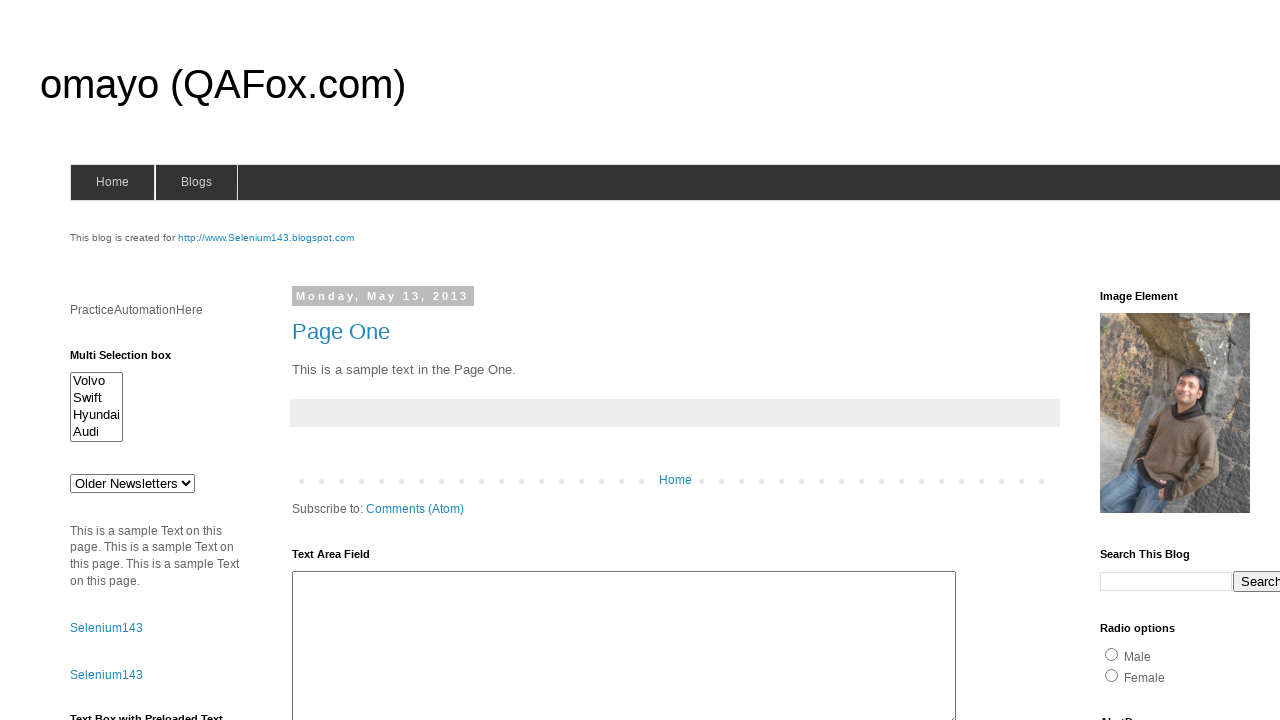

Clicked on Selenium143 using ID selector at (266, 238) on #selenium143
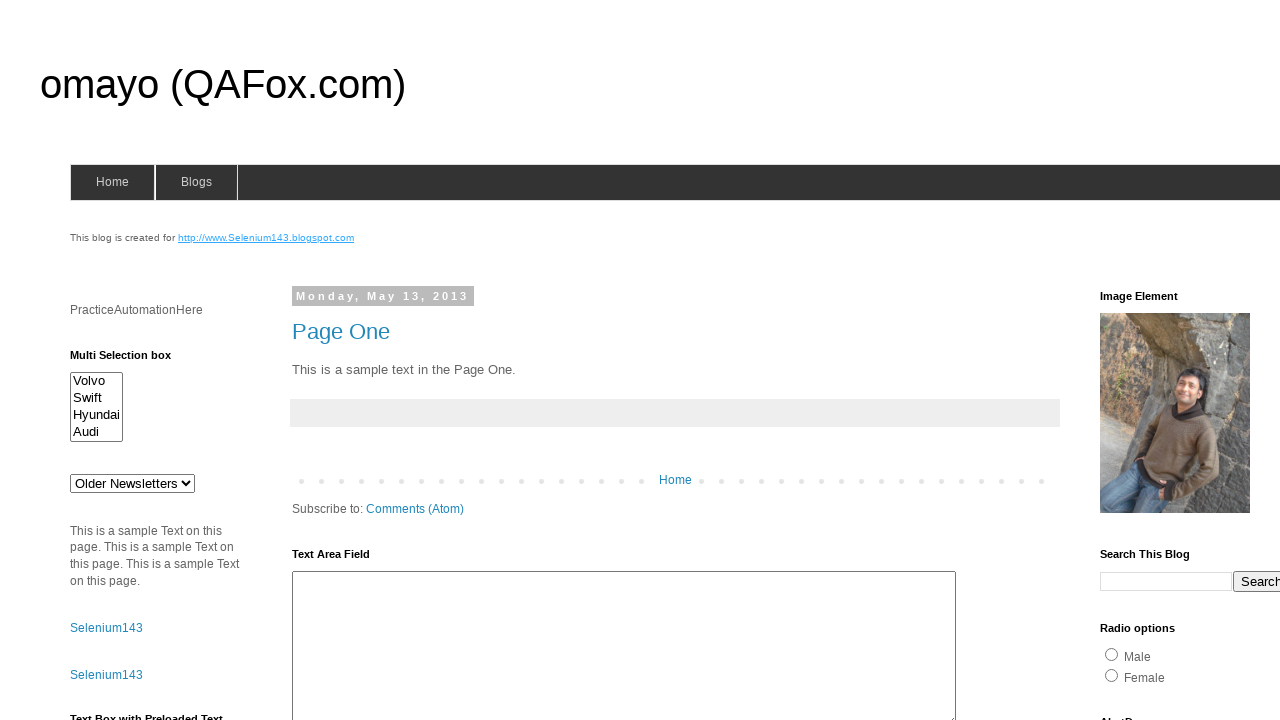

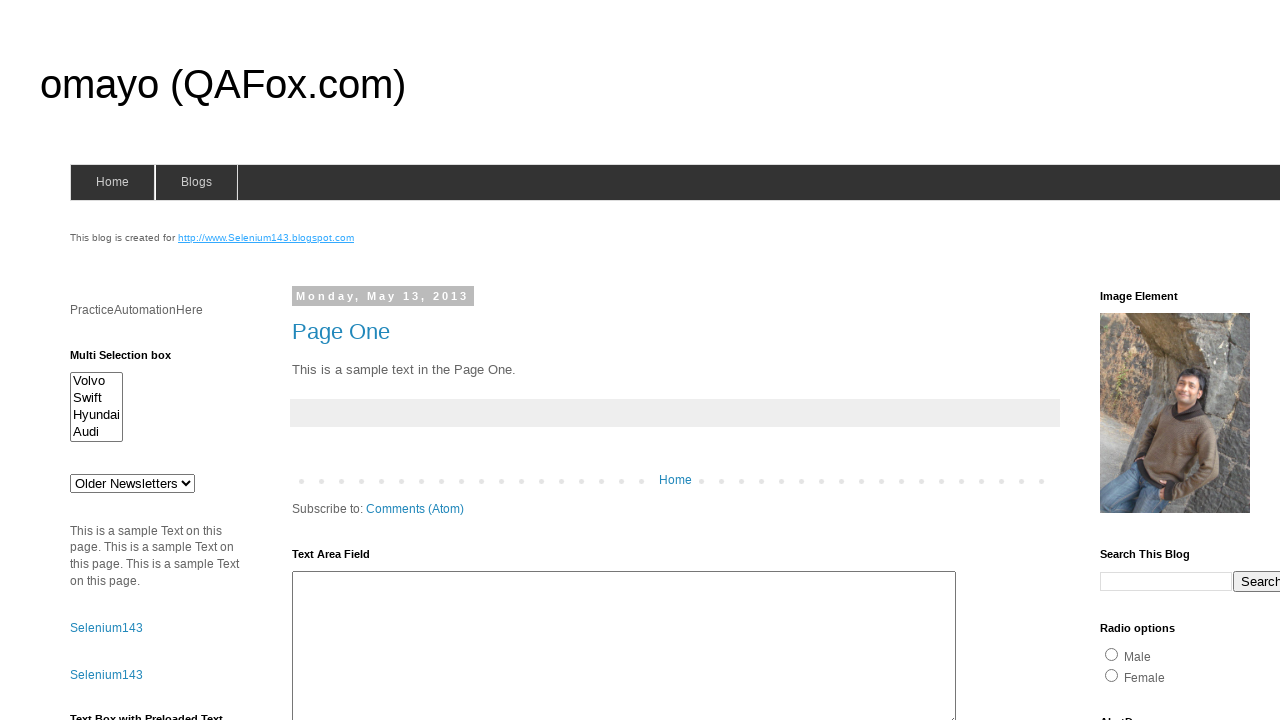